Tests clearing the complete state of all items by checking and then unchecking the toggle-all checkbox

Starting URL: https://demo.playwright.dev/todomvc

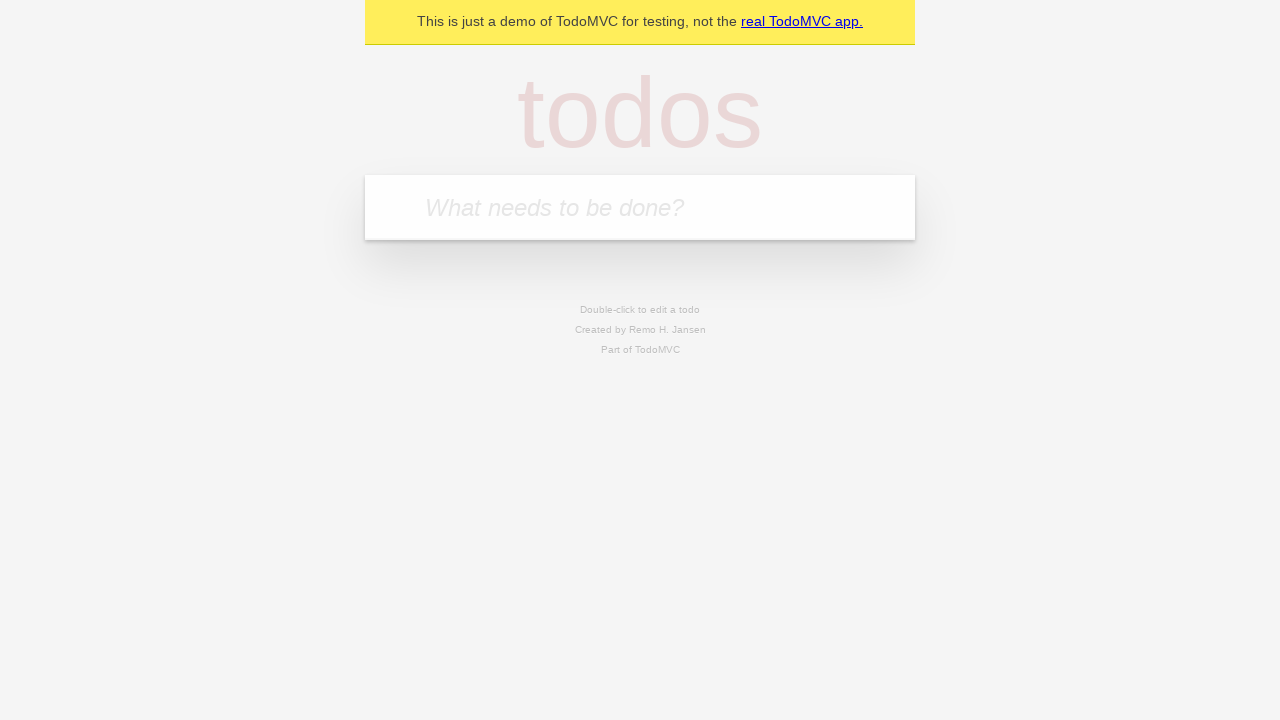

Filled first todo: 'buy some cheese' on internal:attr=[placeholder="What needs to be done?"i]
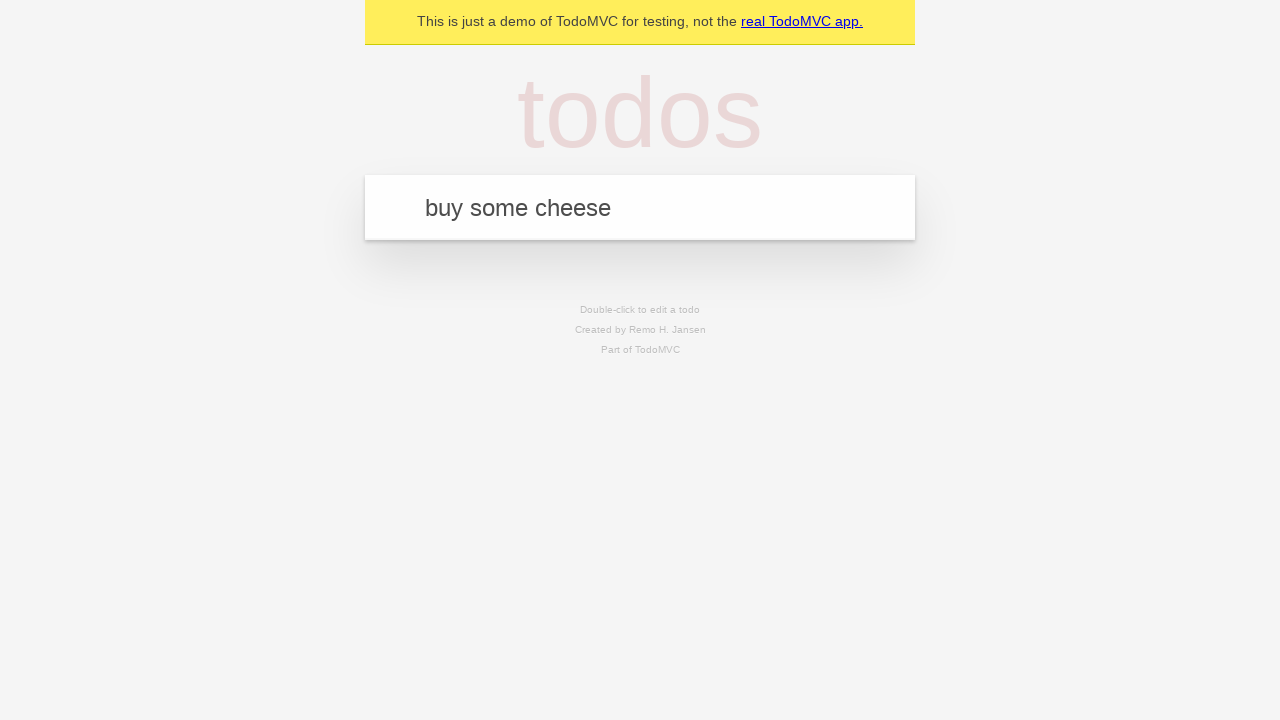

Pressed Enter to create first todo on internal:attr=[placeholder="What needs to be done?"i]
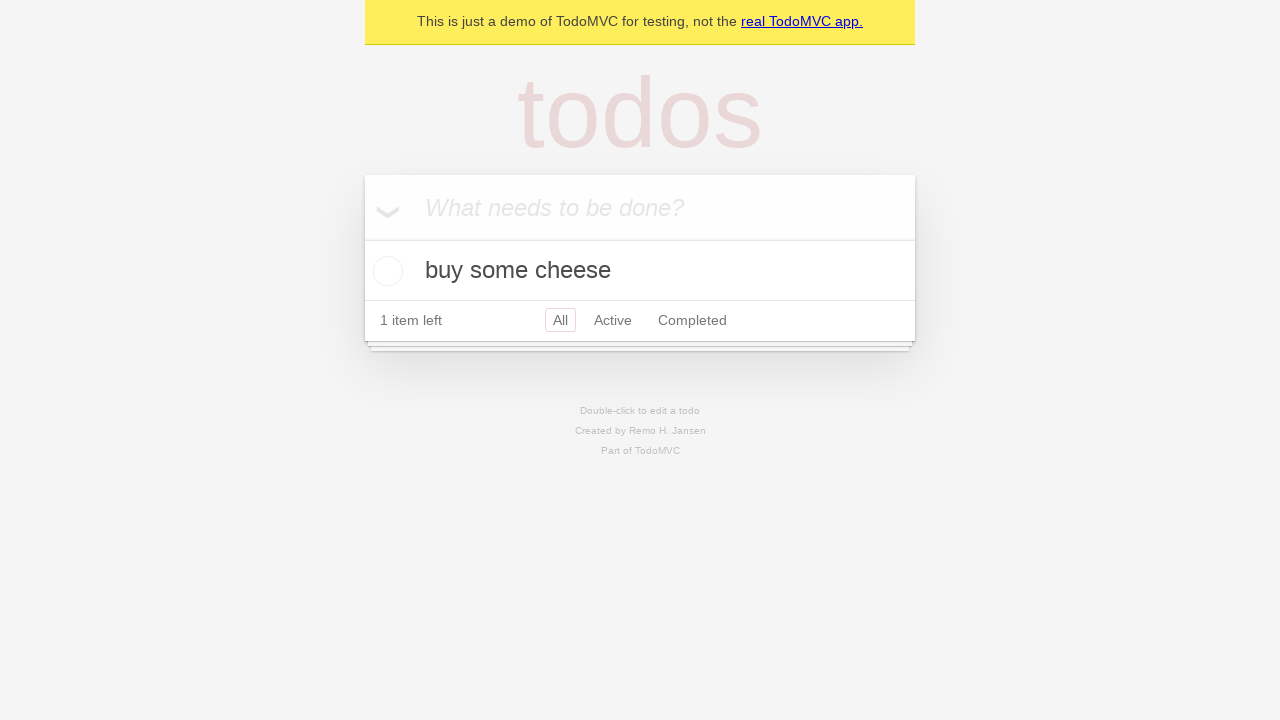

Filled second todo: 'feed the cat' on internal:attr=[placeholder="What needs to be done?"i]
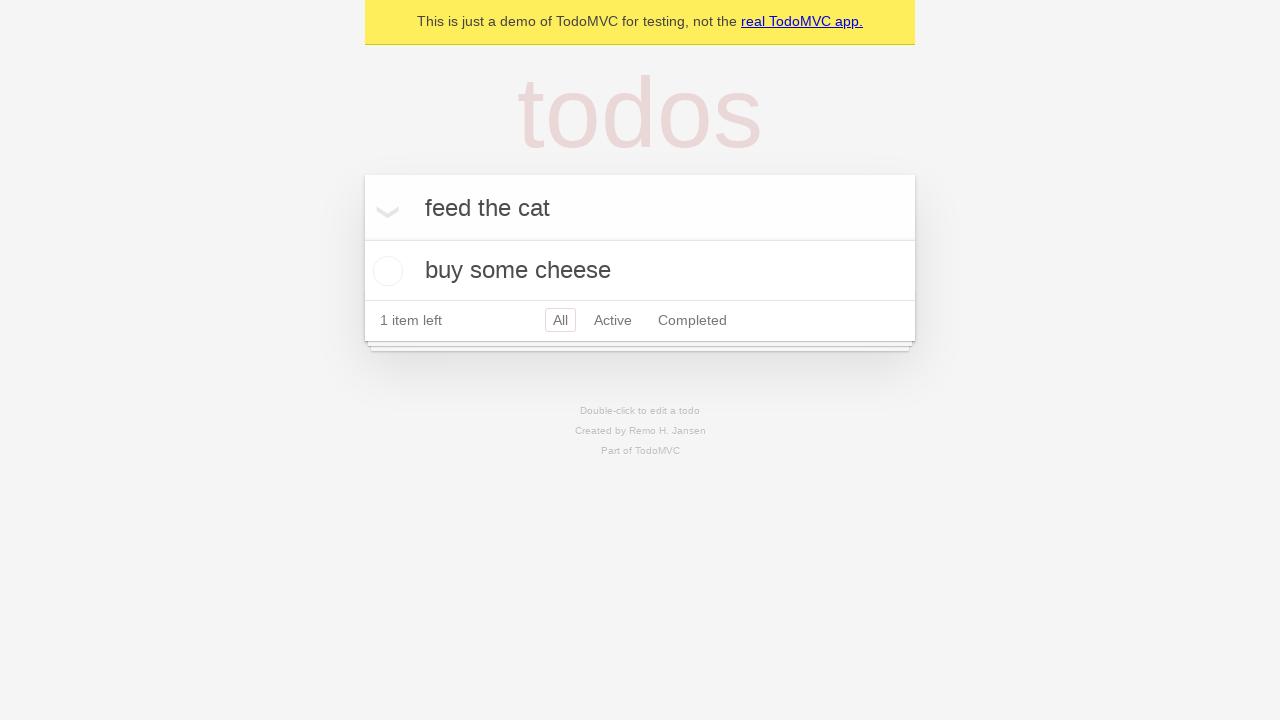

Pressed Enter to create second todo on internal:attr=[placeholder="What needs to be done?"i]
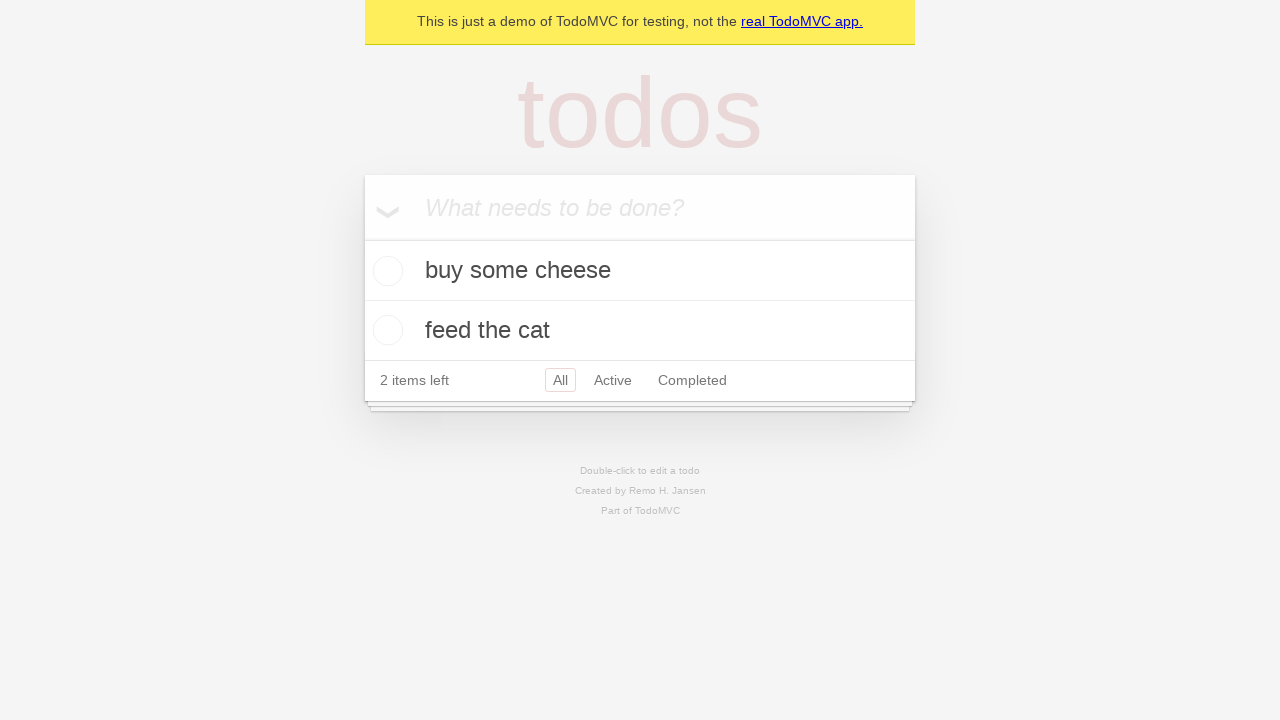

Filled third todo: 'book a doctors appointment' on internal:attr=[placeholder="What needs to be done?"i]
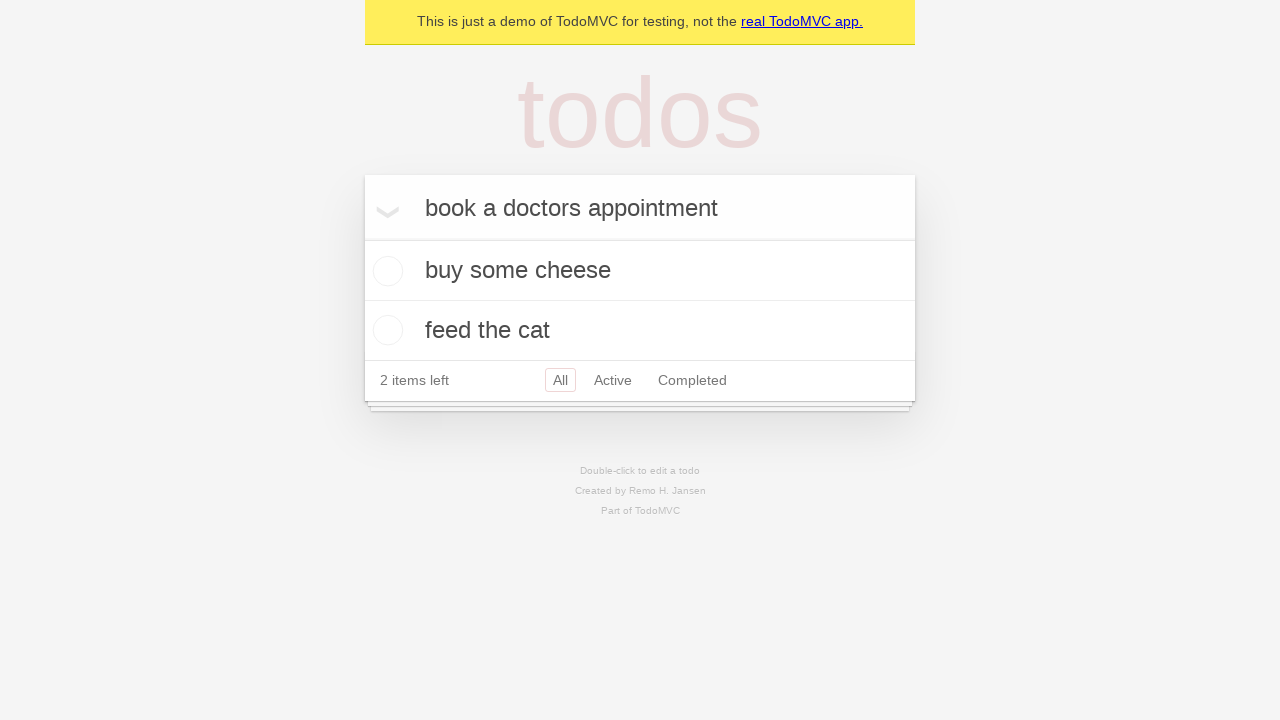

Pressed Enter to create third todo on internal:attr=[placeholder="What needs to be done?"i]
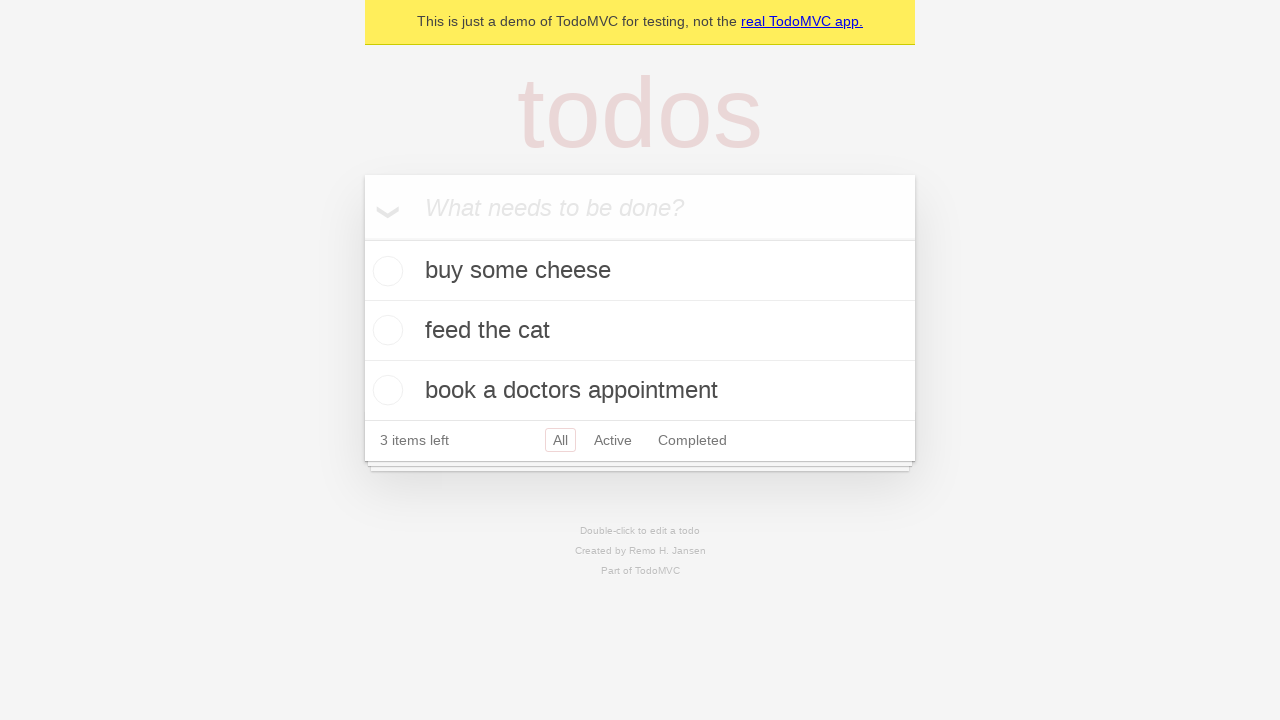

All three todos loaded and visible
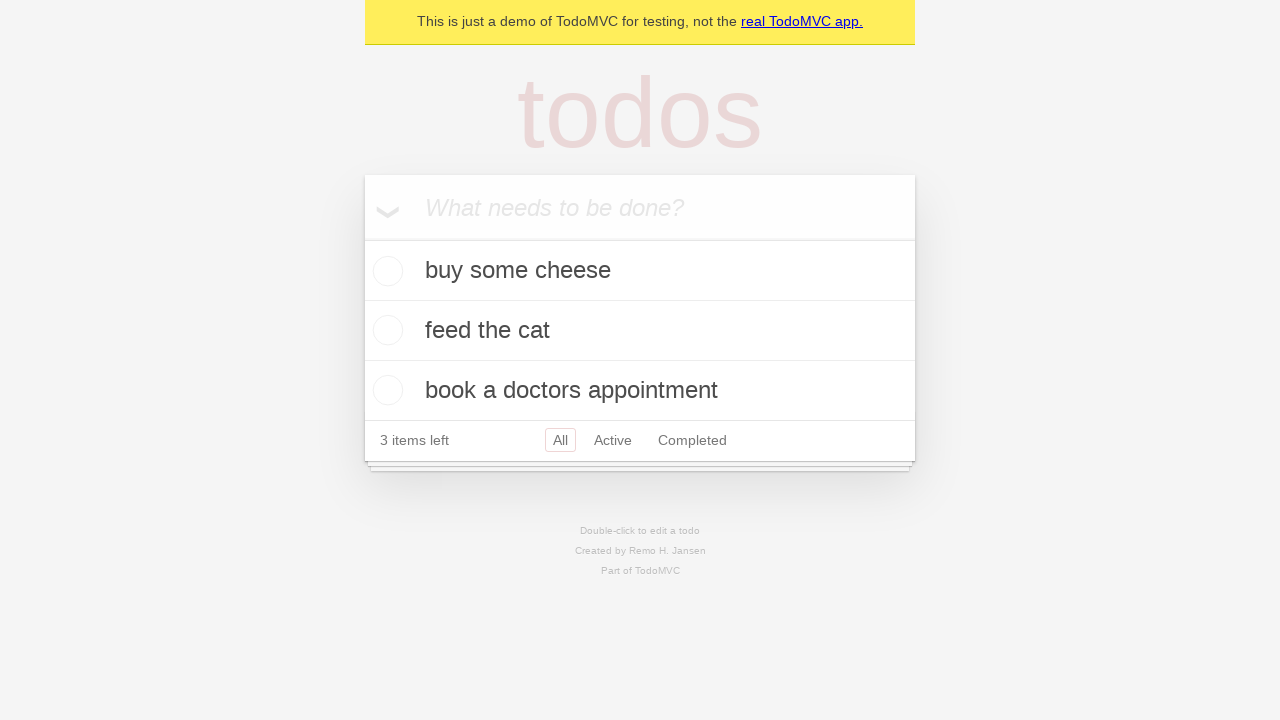

Checked toggle-all checkbox to mark all items as complete at (362, 238) on internal:label="Mark all as complete"i
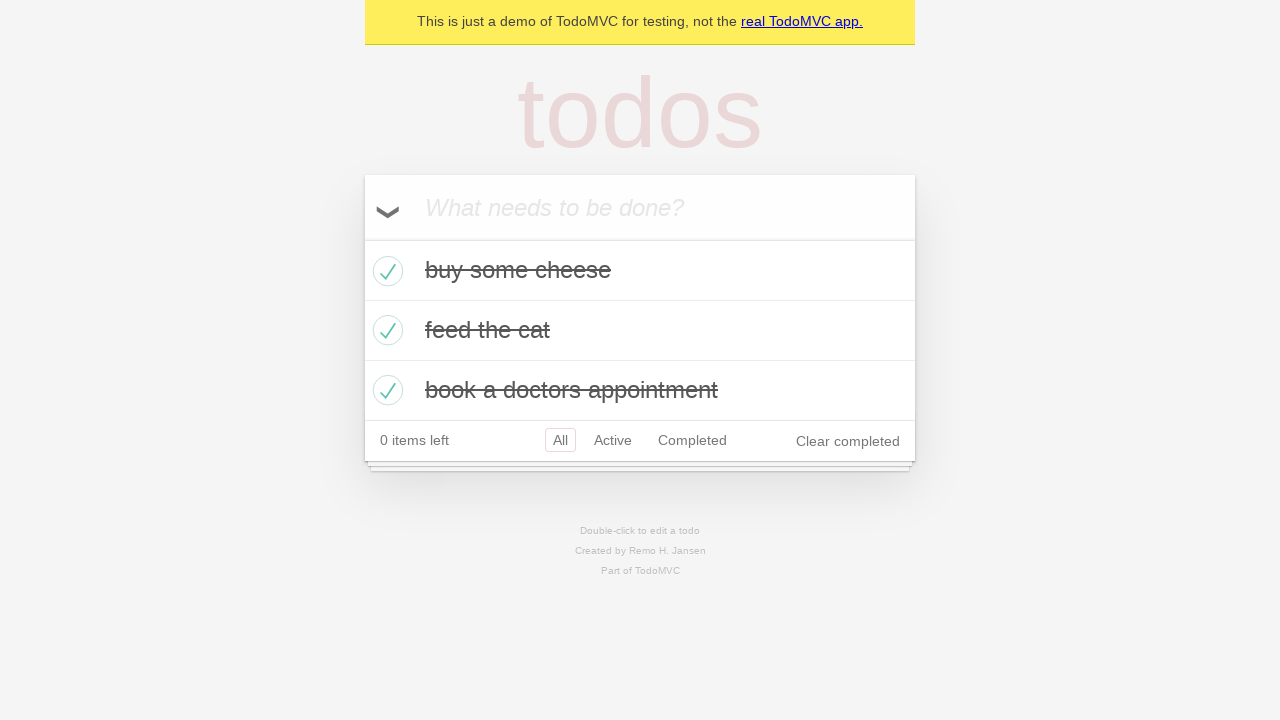

Unchecked toggle-all checkbox to clear complete state of all items at (362, 238) on internal:label="Mark all as complete"i
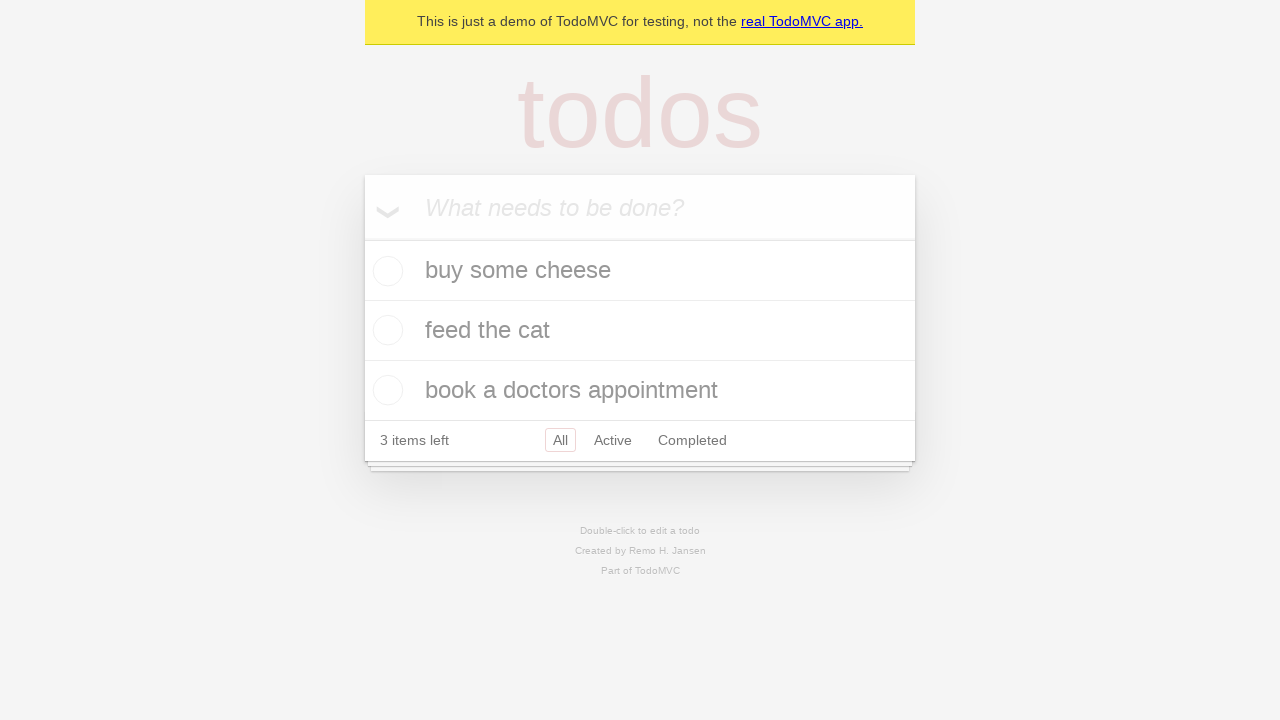

Waited for uncompleted state to render
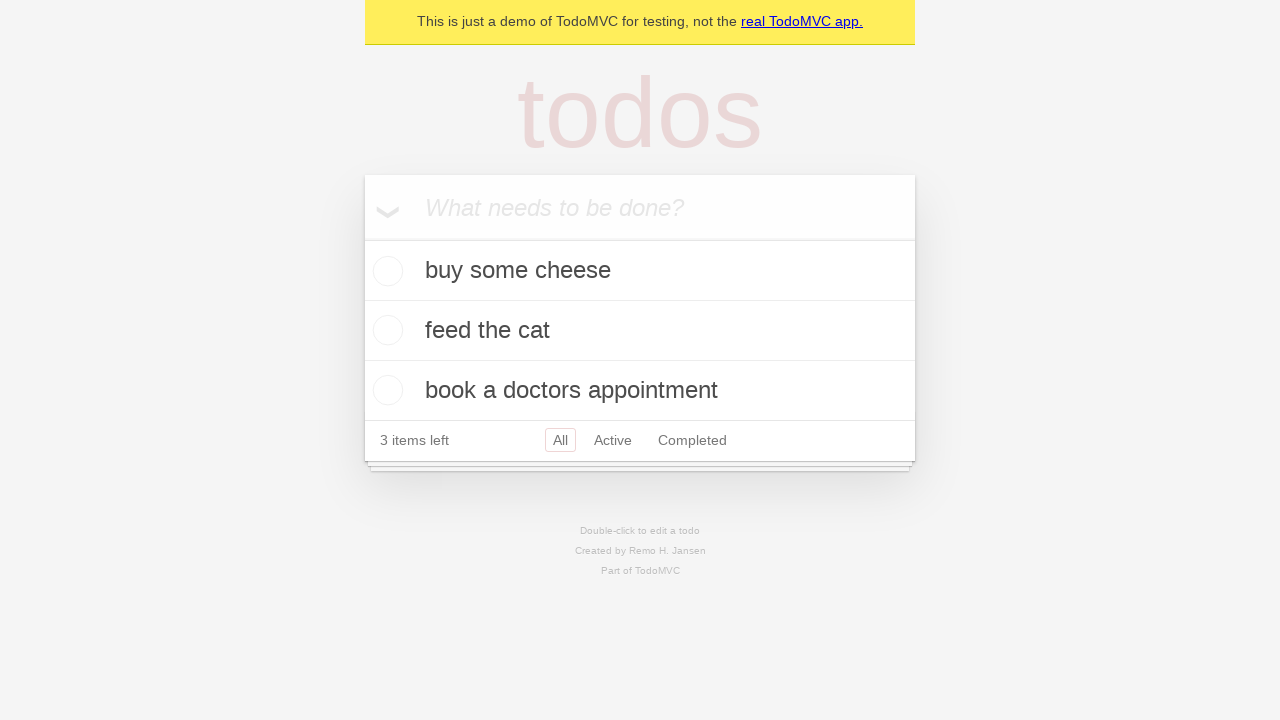

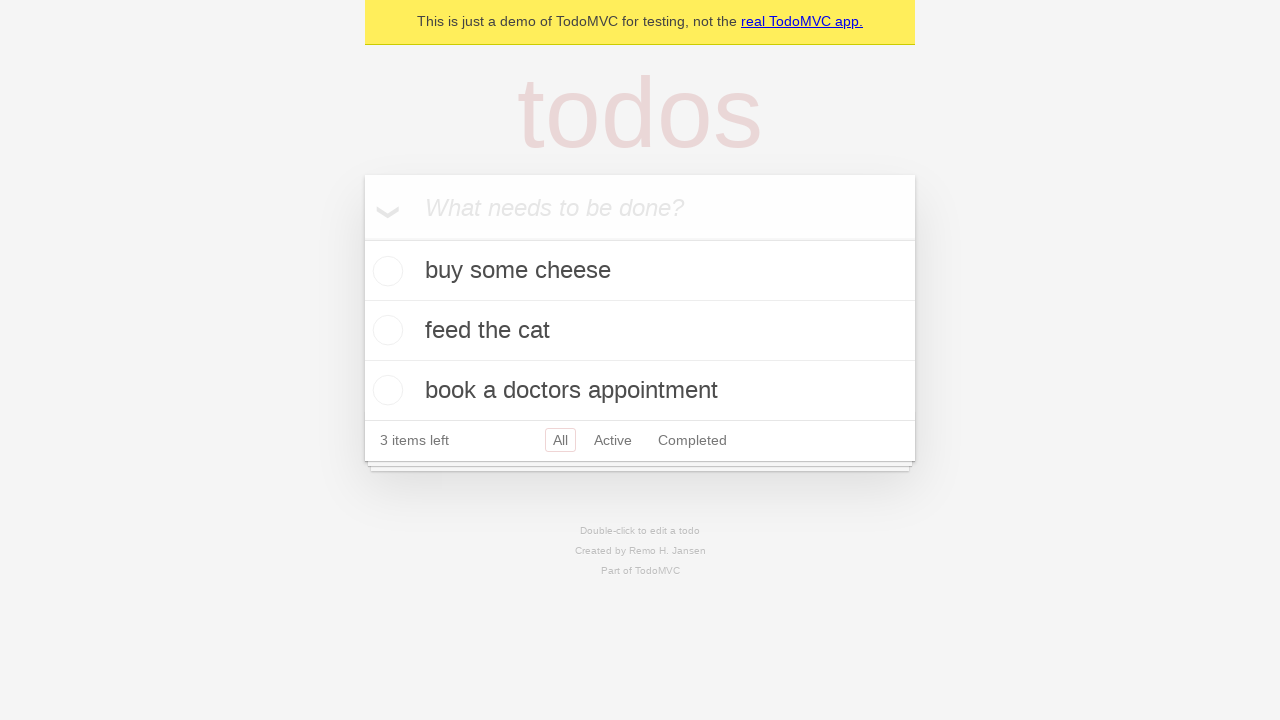